Tests the TodoMVC app by adding multiple todo items and verifying they appear in the list

Starting URL: https://demo.playwright.dev/todomvc/

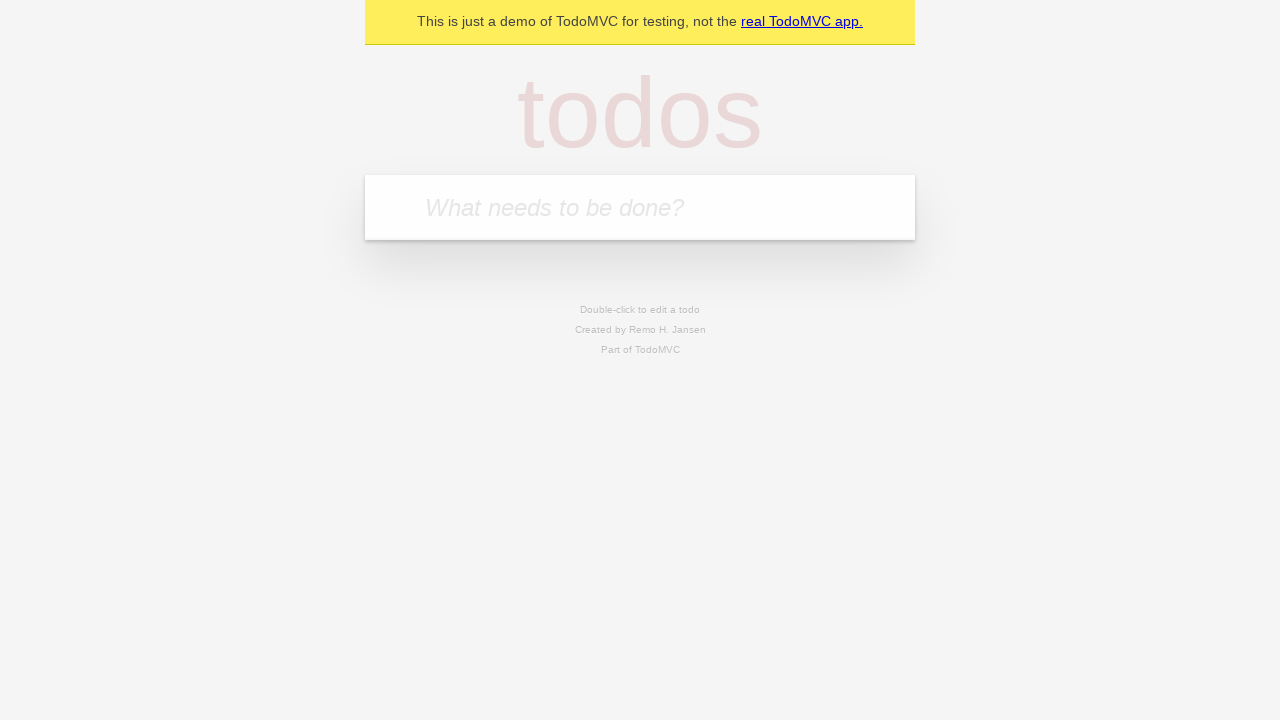

Filled new todo input with 'Buy groceries' on .new-todo
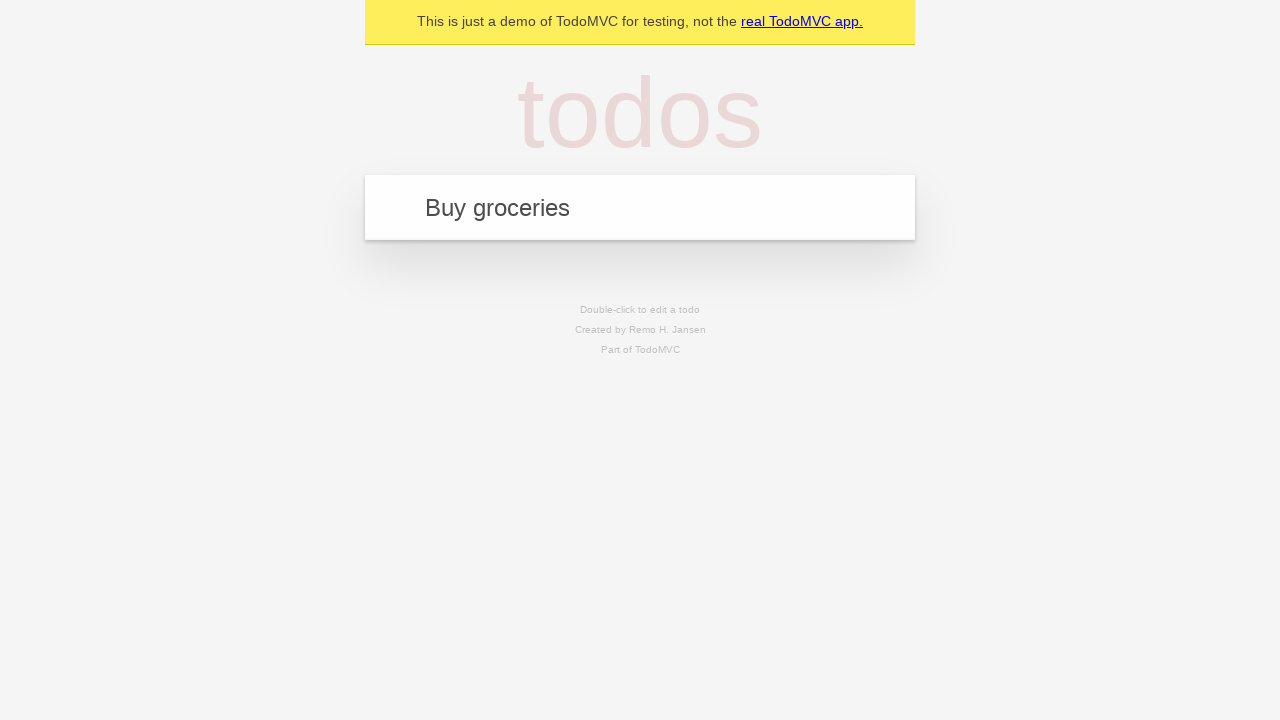

Pressed Enter to add first todo item
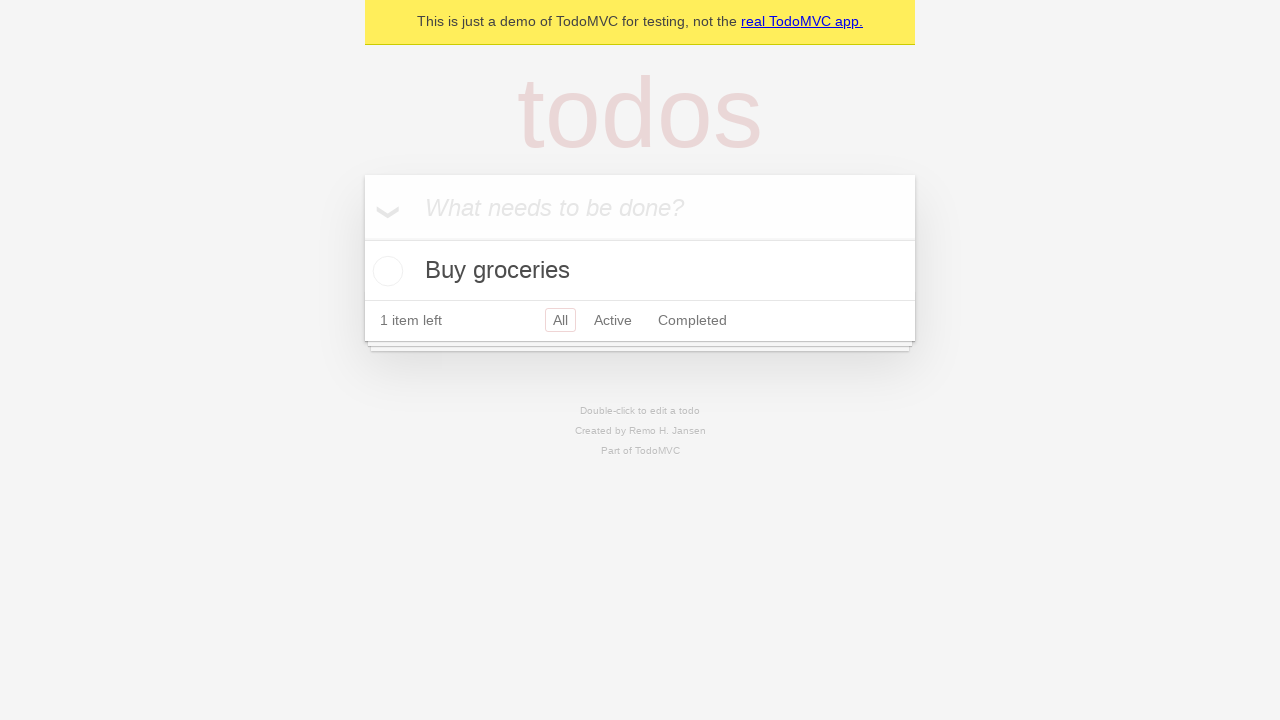

Filled new todo input with 'Clean house' on .new-todo
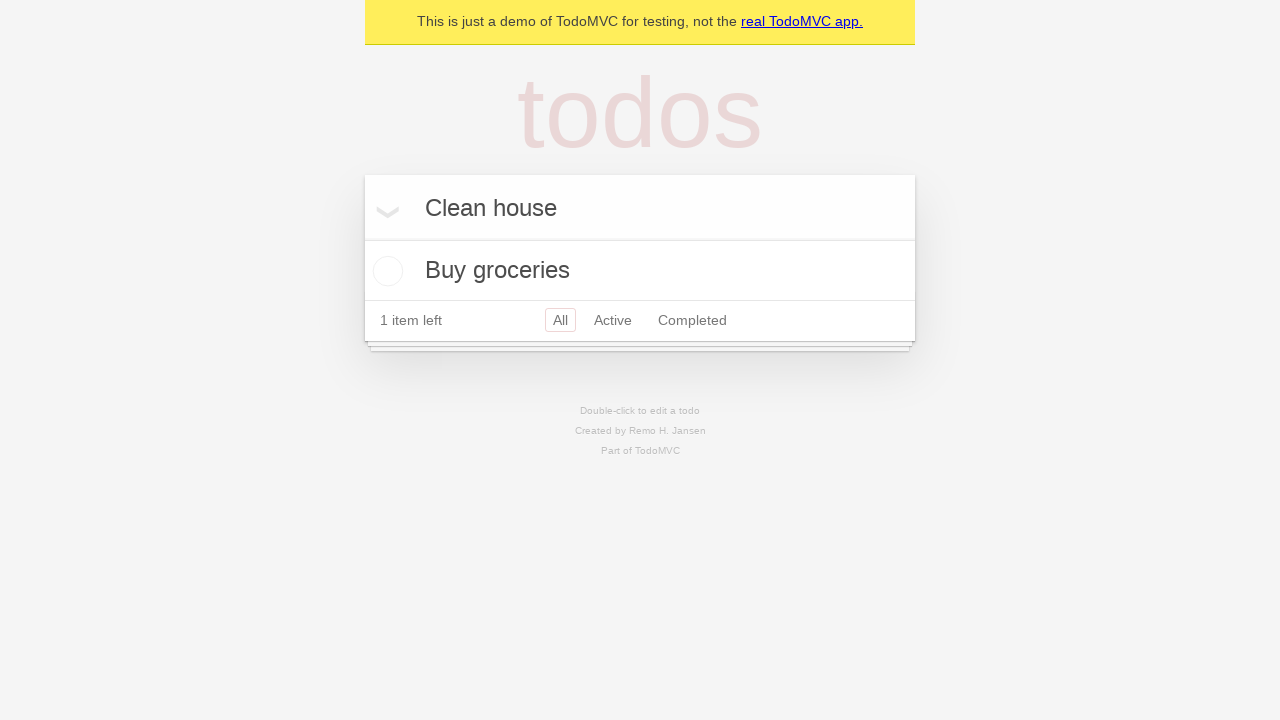

Pressed Enter to add second todo item
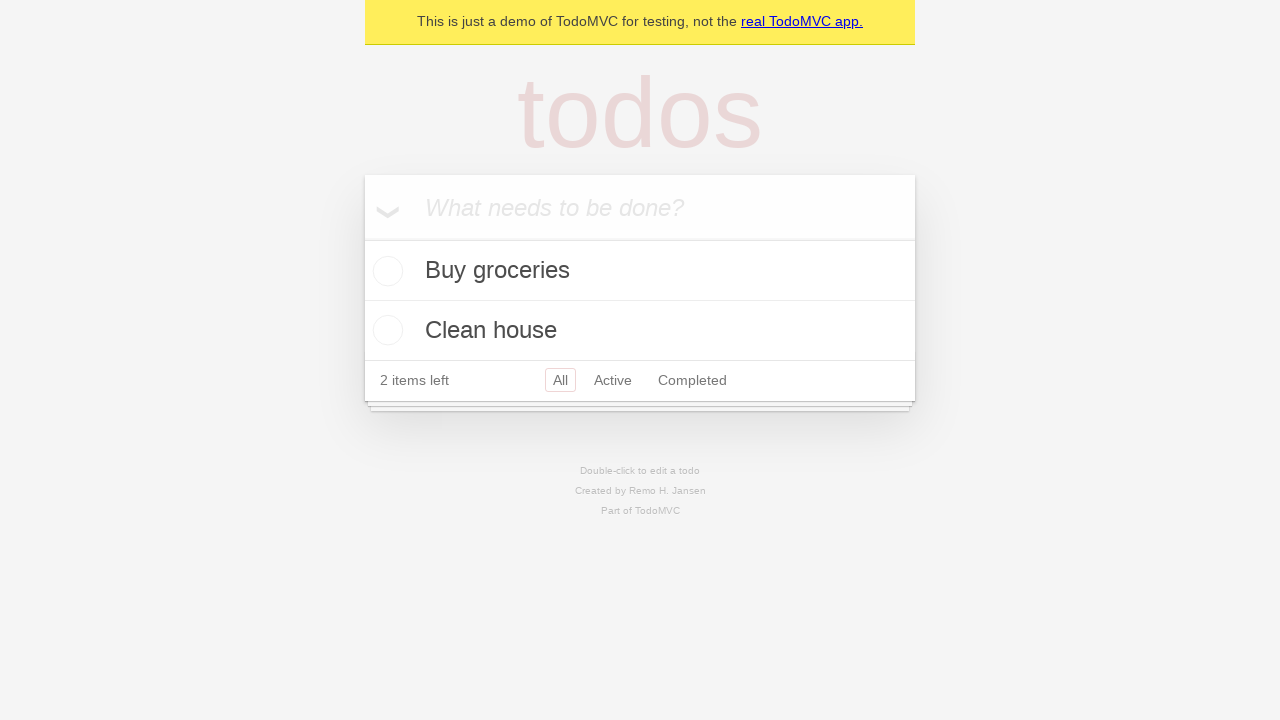

Verified that 2 todo items are displayed in the list
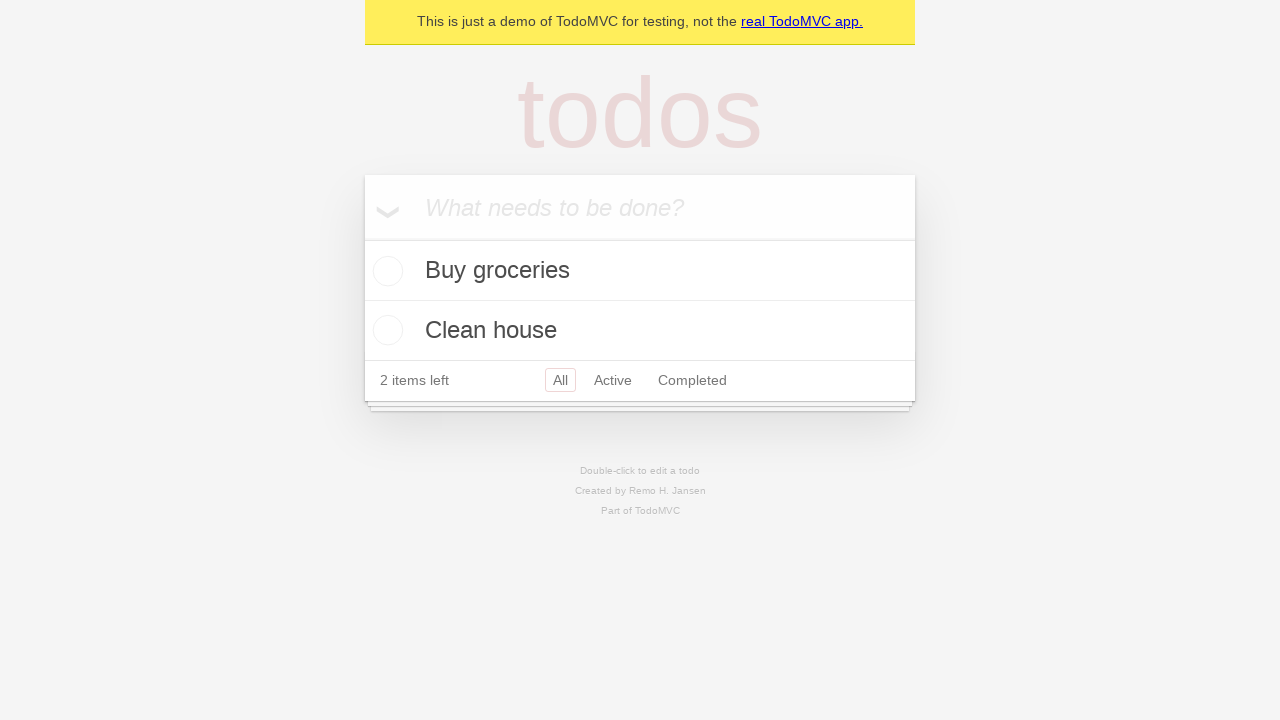

Filled new todo input with 'Walk the dog' on .new-todo
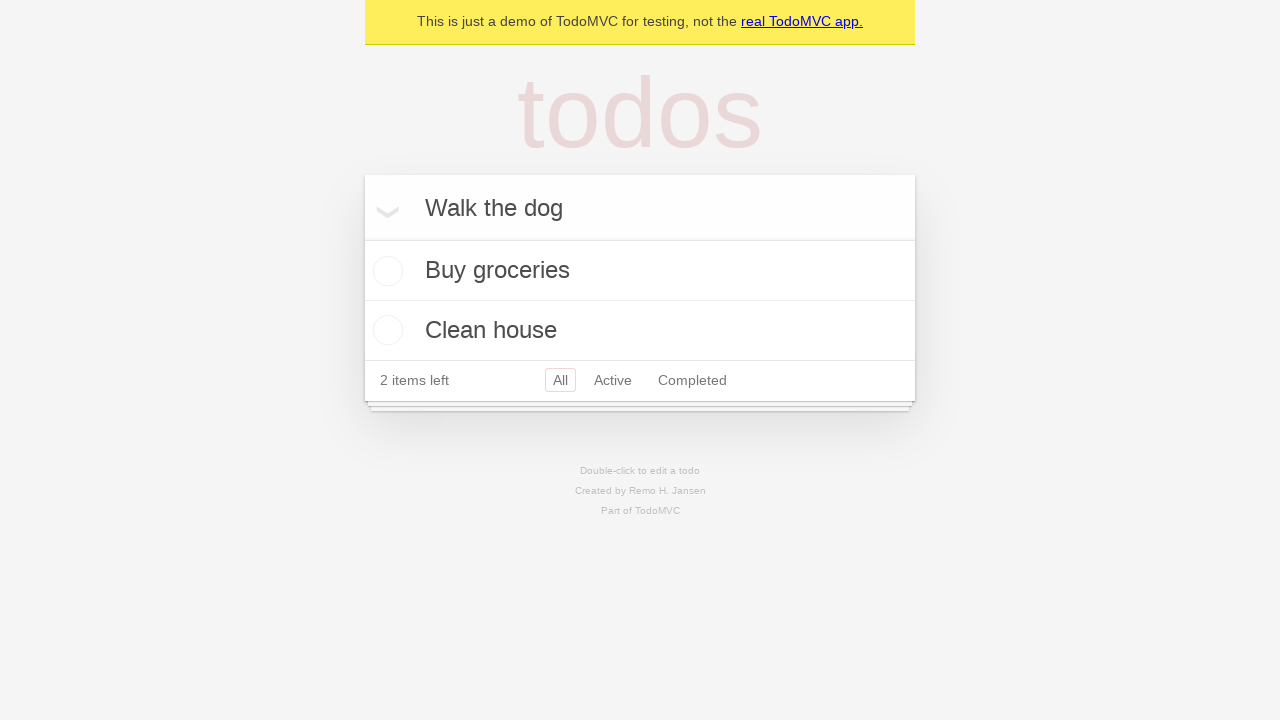

Pressed Enter to add third todo item
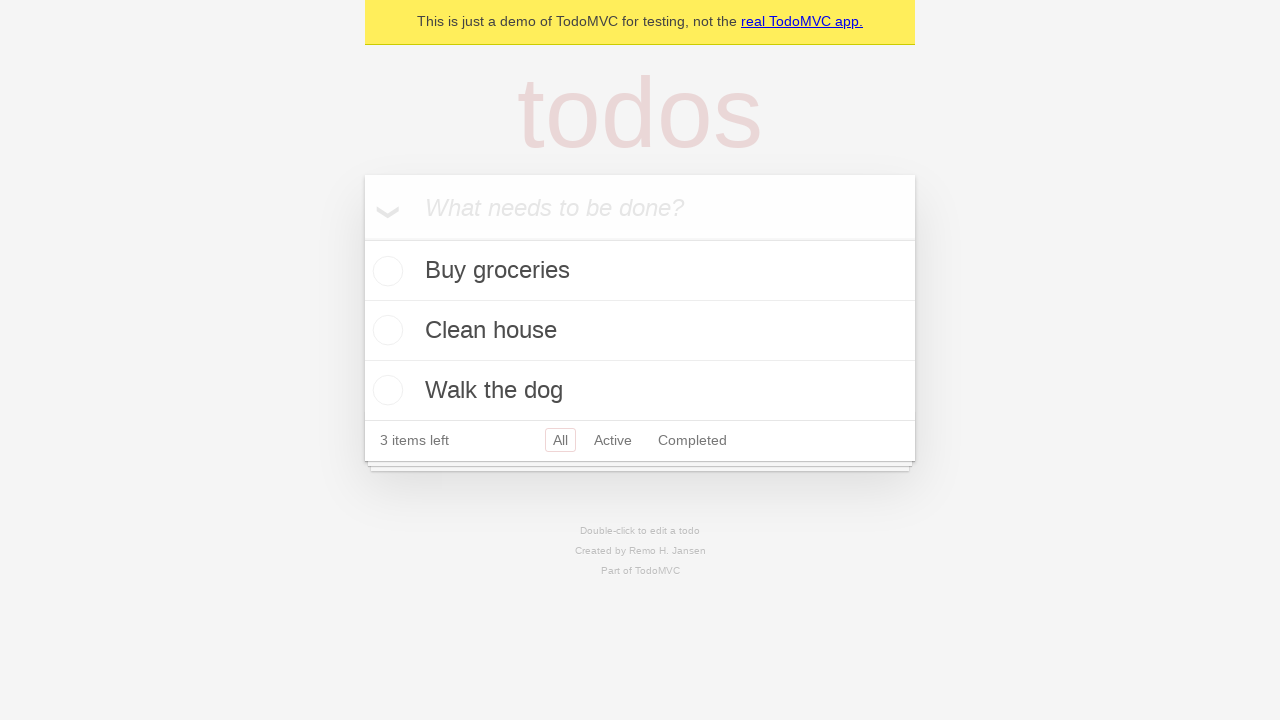

Verified that 3 todo items are now displayed in the list
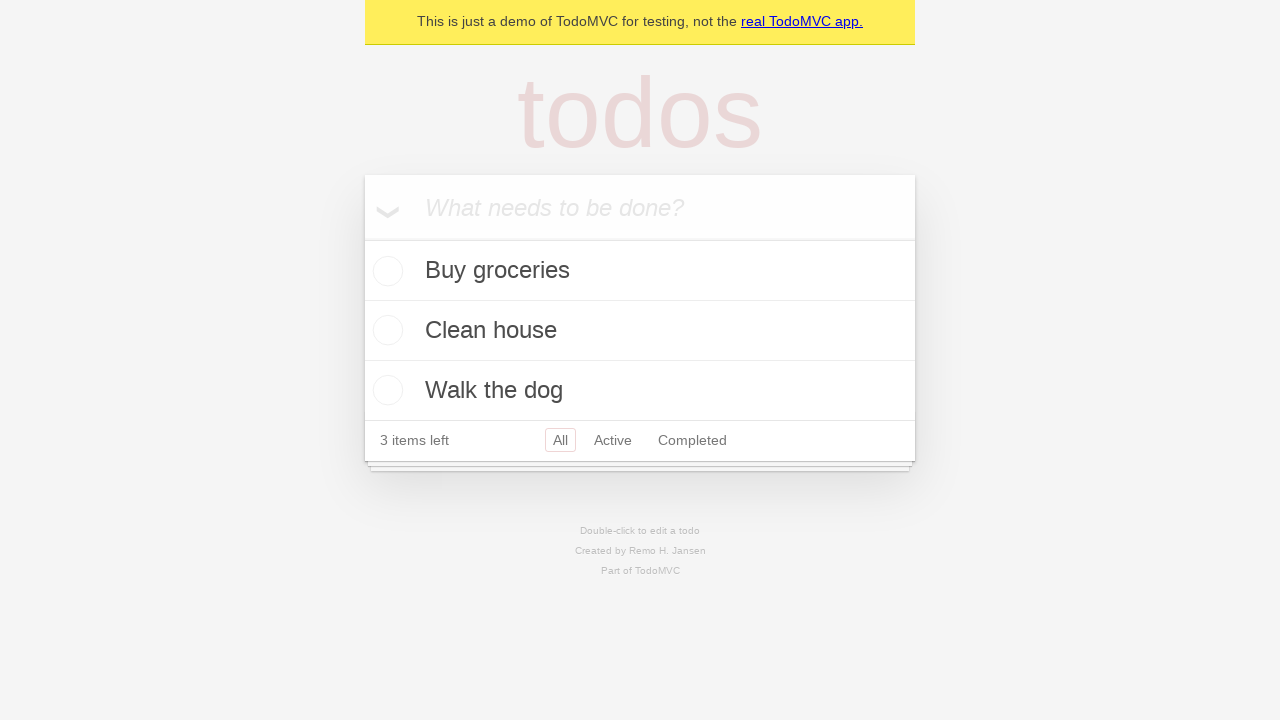

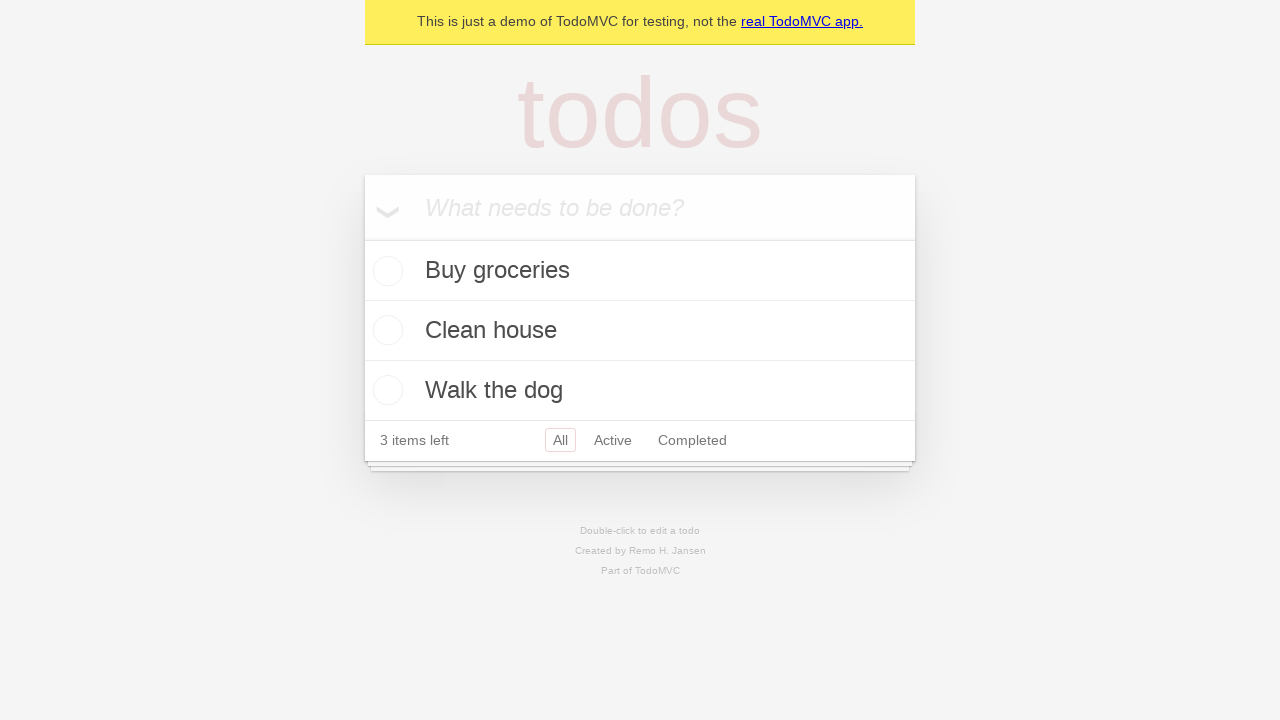